Tests that entering an invalid email format in the email field shows an error state after form submission

Starting URL: https://demoqa.com/text-box

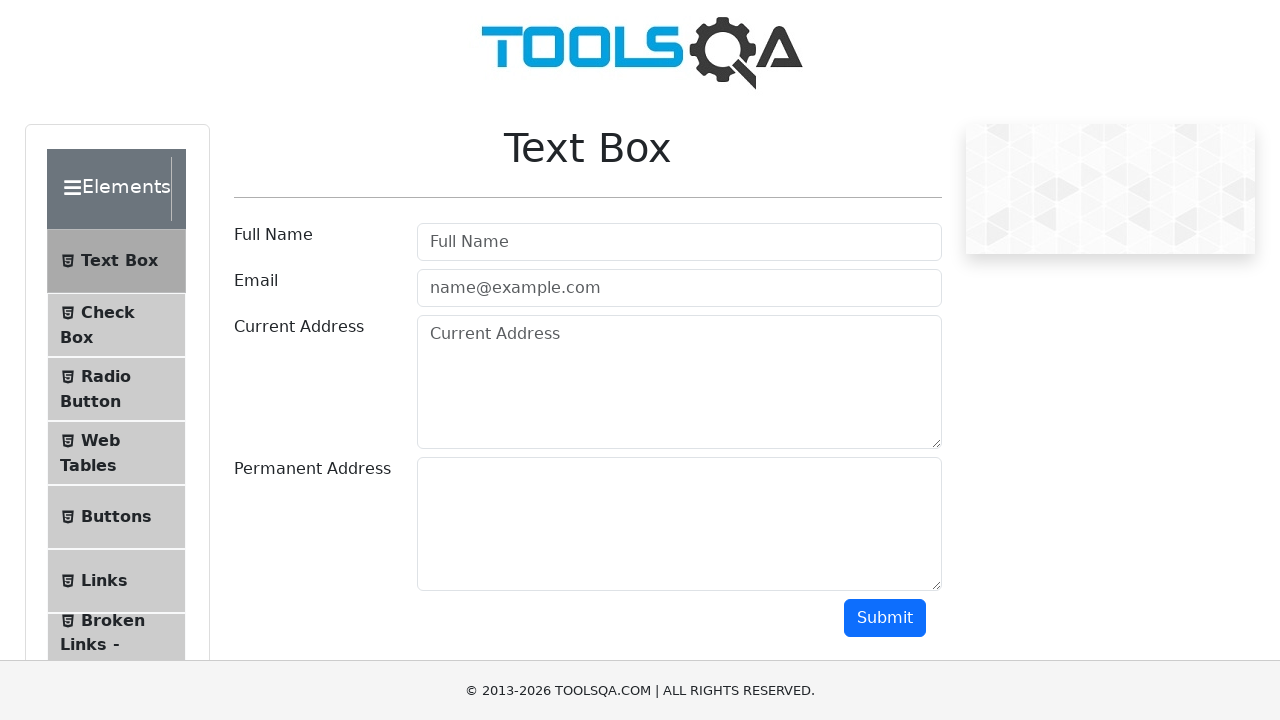

Filled email field with invalid email format 'mladja995@gmailcom' on #userEmail
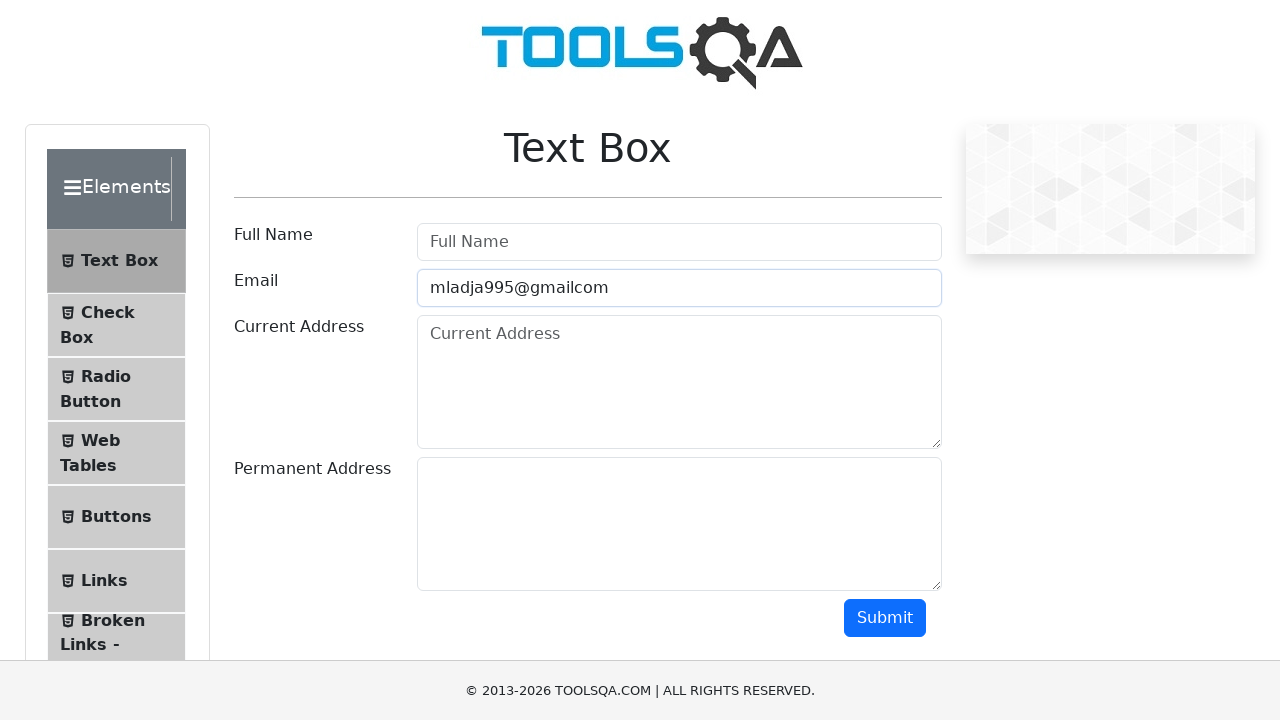

Scrolled submit button into view
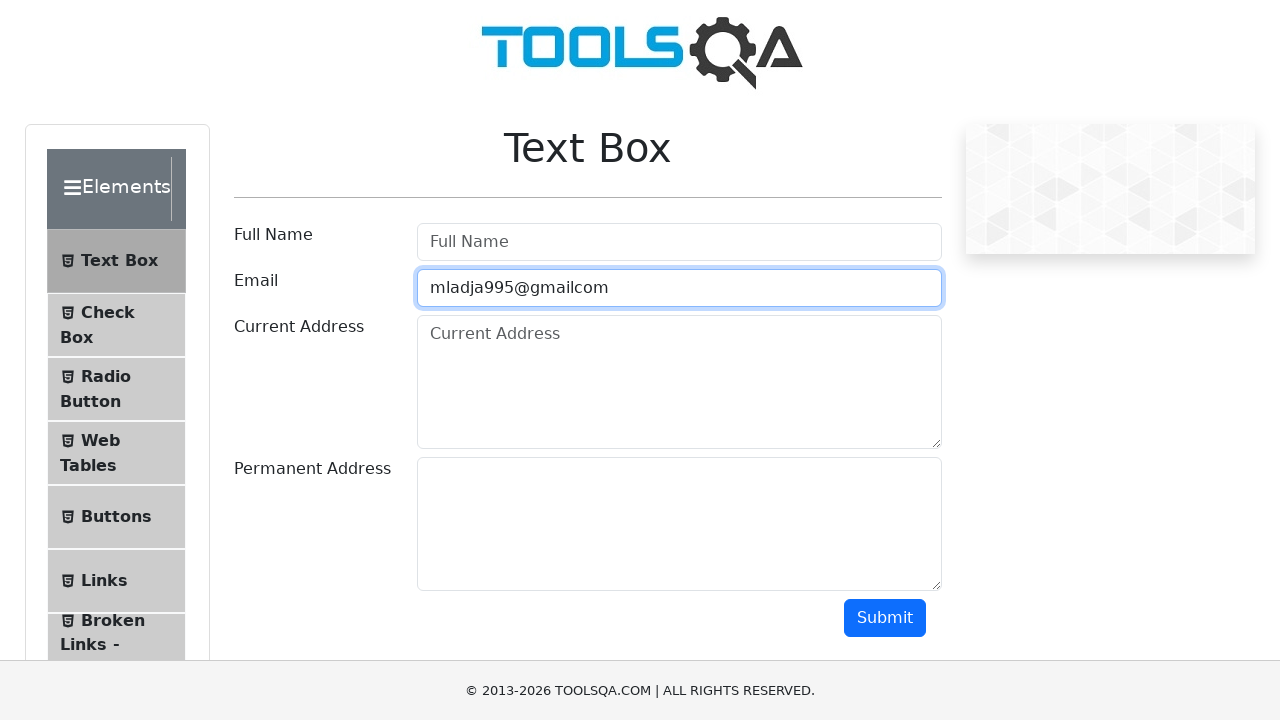

Clicked submit button to submit form with invalid email at (885, 618) on #submit
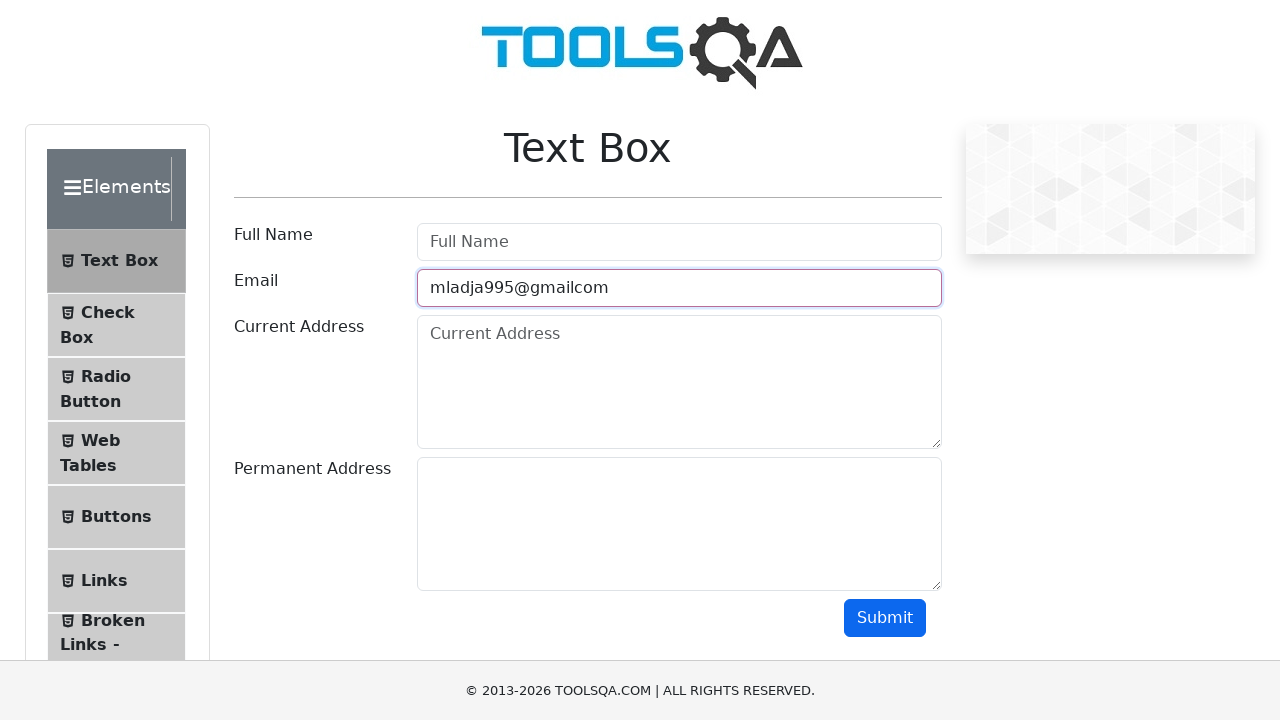

Verified that email field displays error state with field-error class
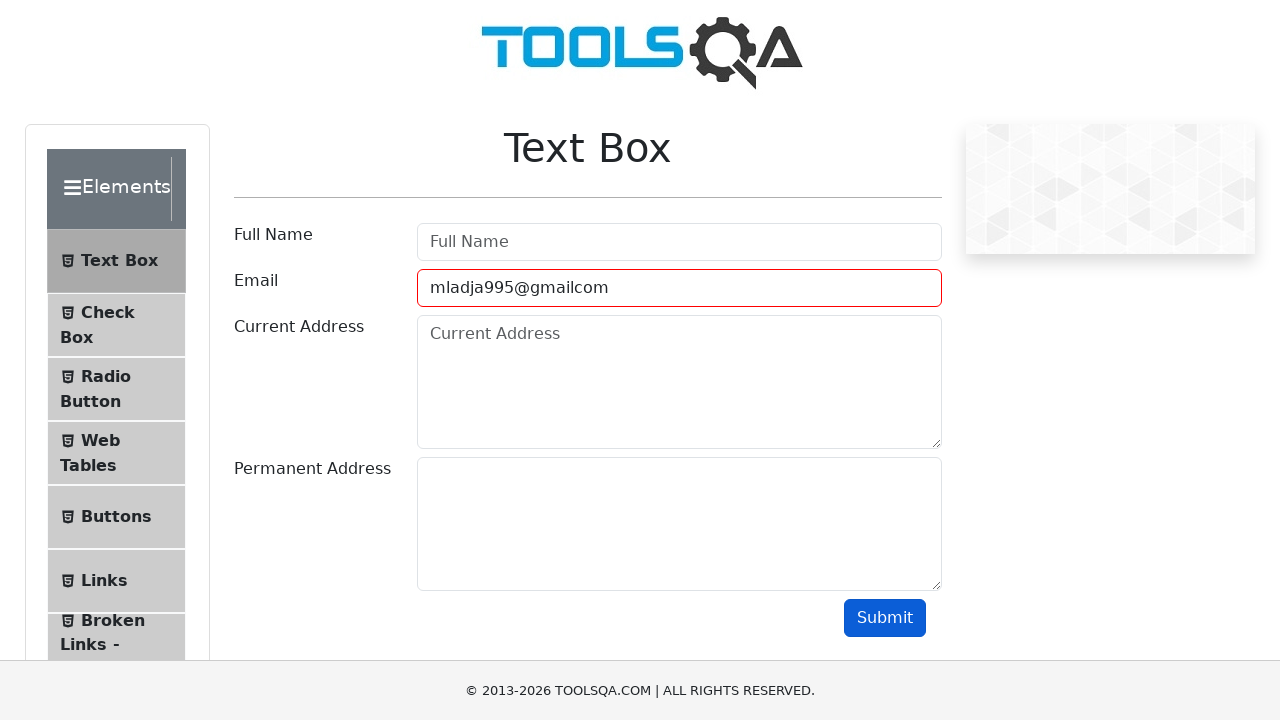

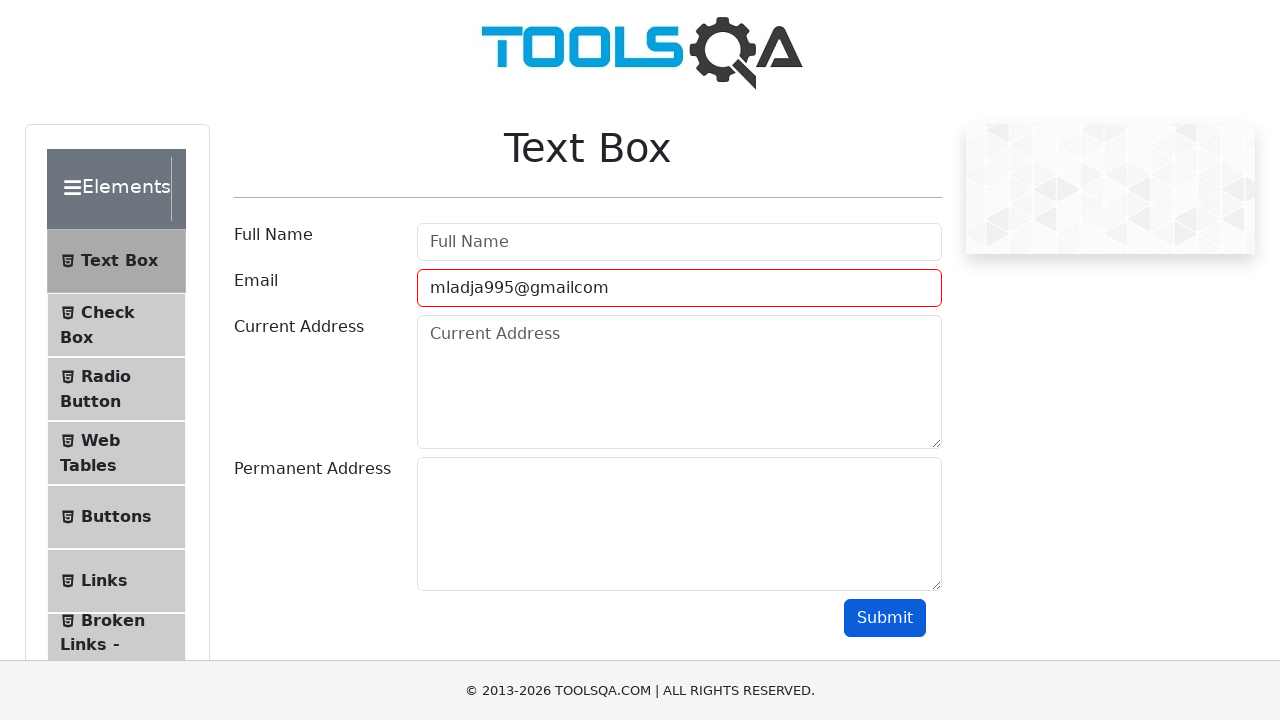